Tests table sorting functionality by clicking the Due column header and verifying the values are sorted in ascending order

Starting URL: http://the-internet.herokuapp.com/tables

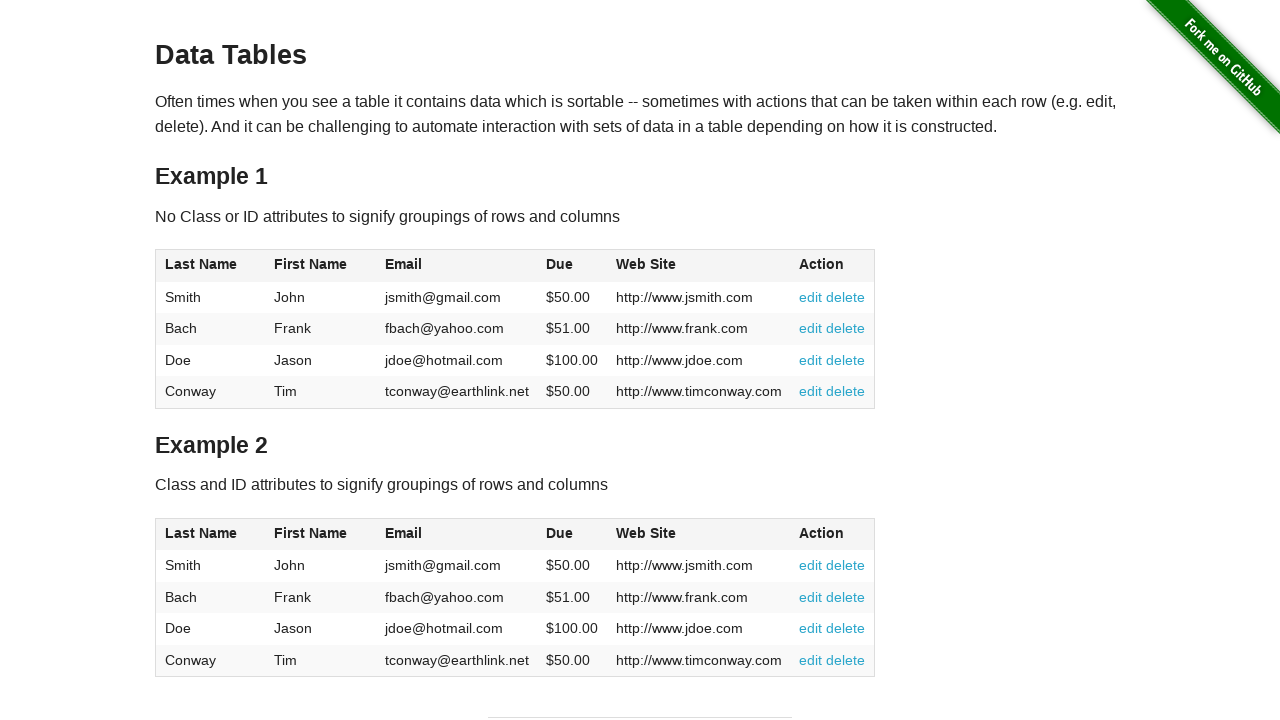

Clicked Due column header to sort table at (572, 266) on #table1 thead tr th:nth-of-type(4)
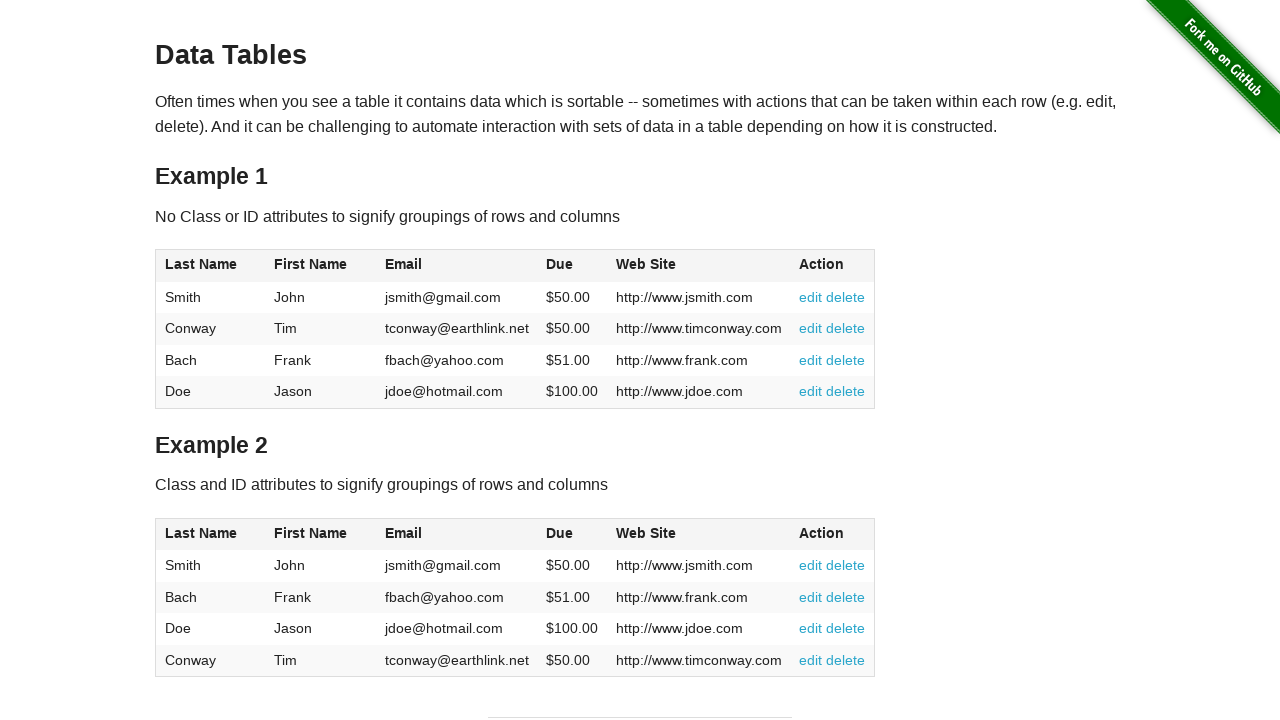

Table data loaded and Due column values are visible
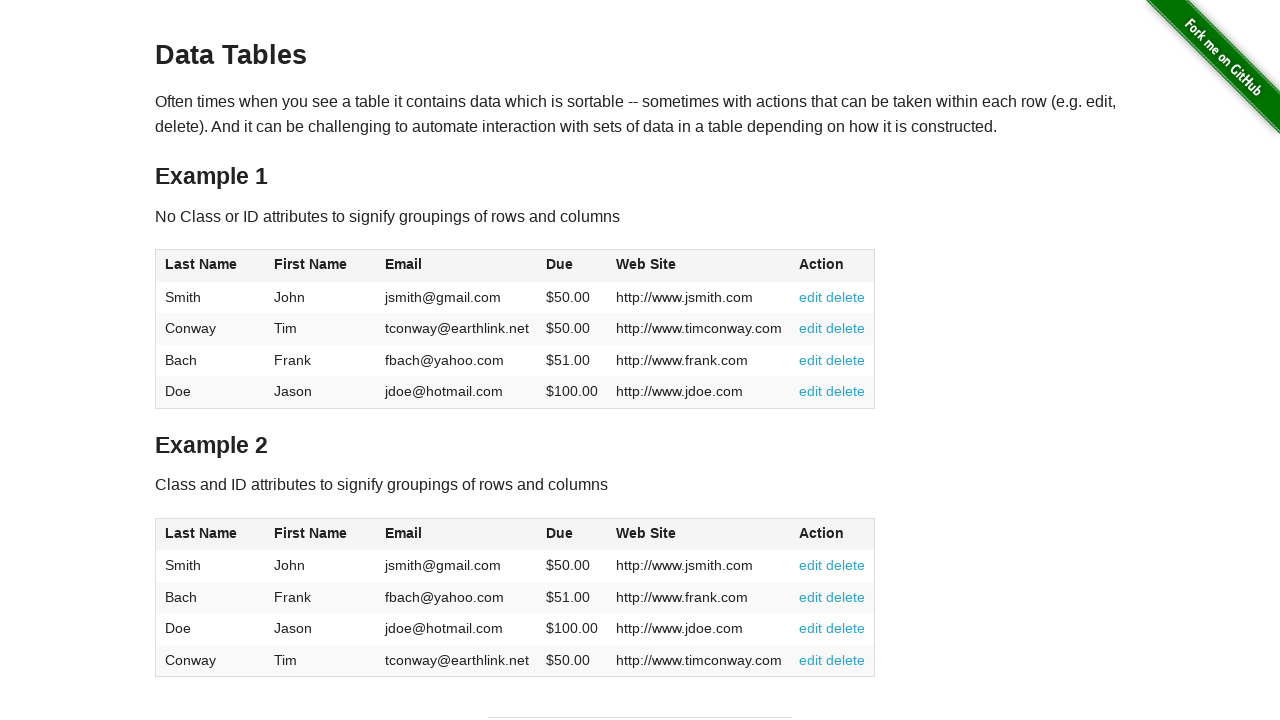

Retrieved all Due column values from table
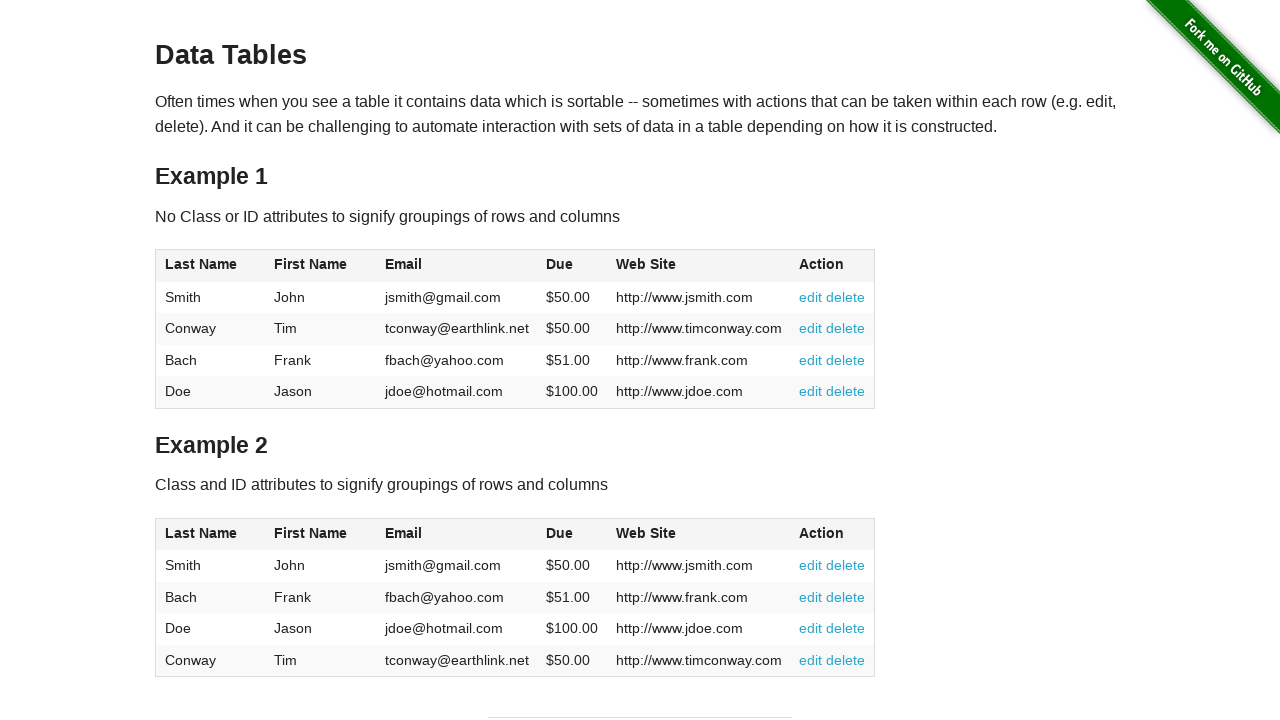

Converted Due values to numeric format (removed $ symbols)
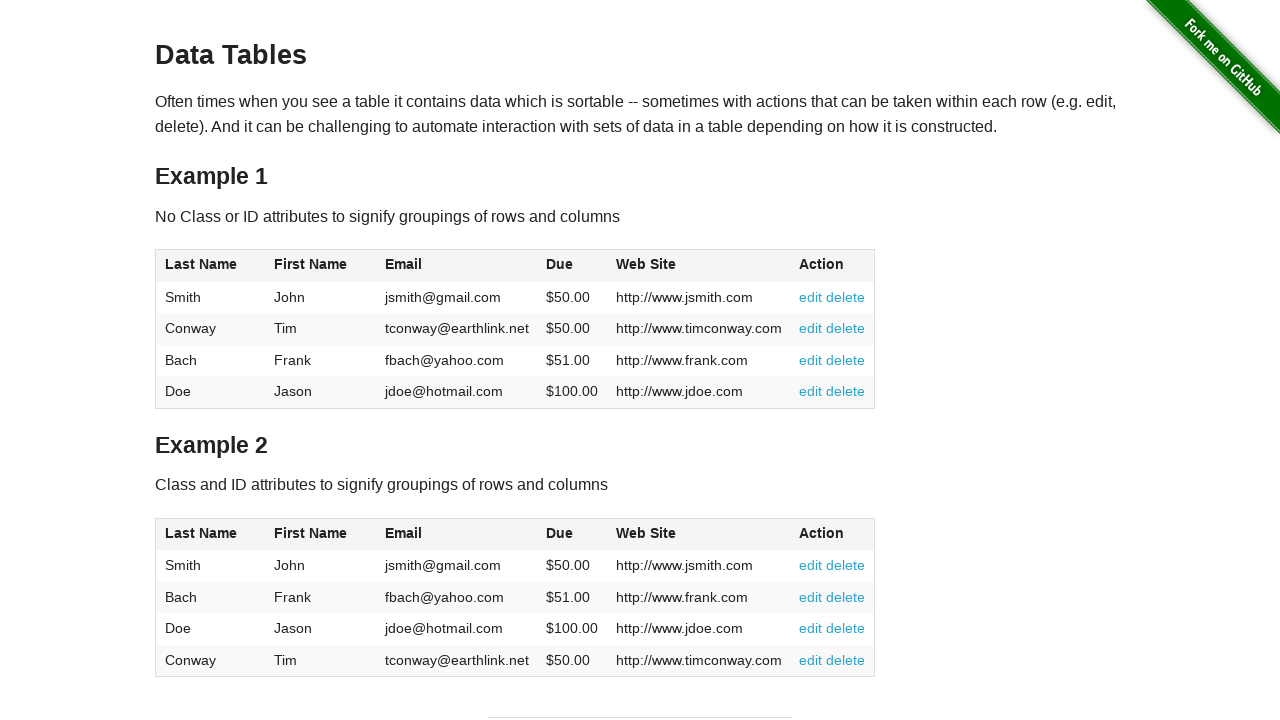

Verified Due column values are sorted in ascending order
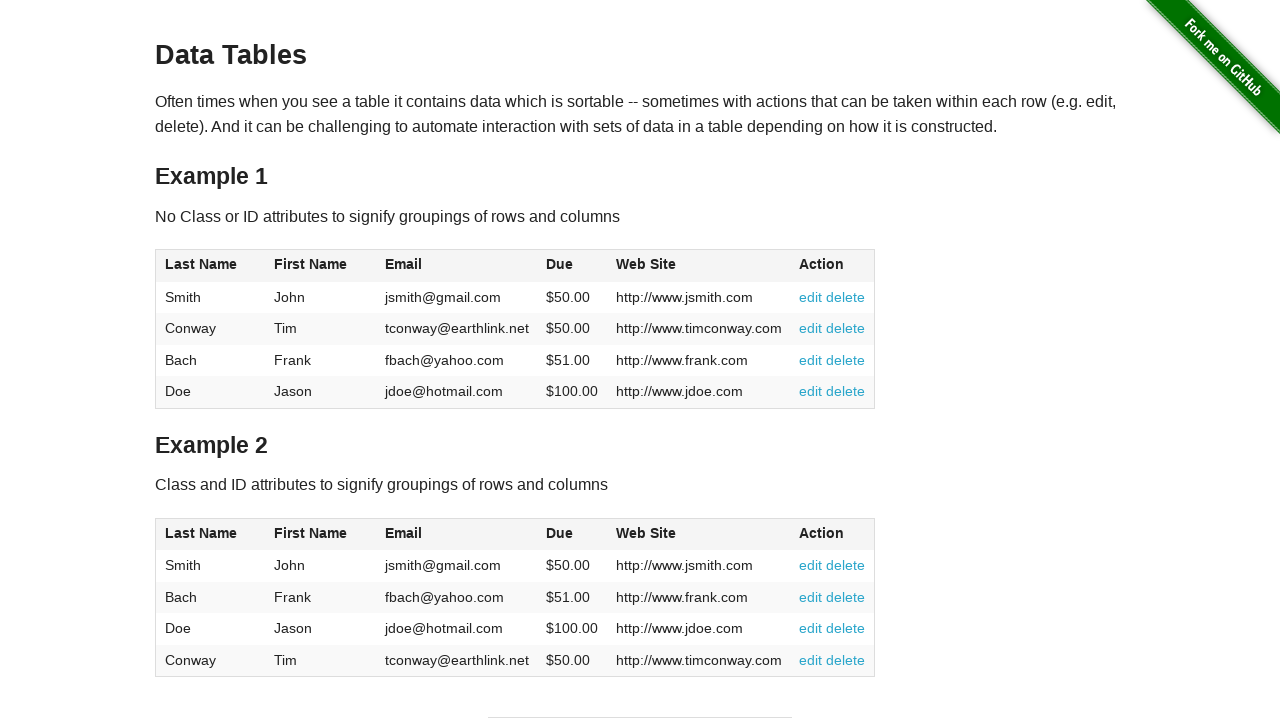

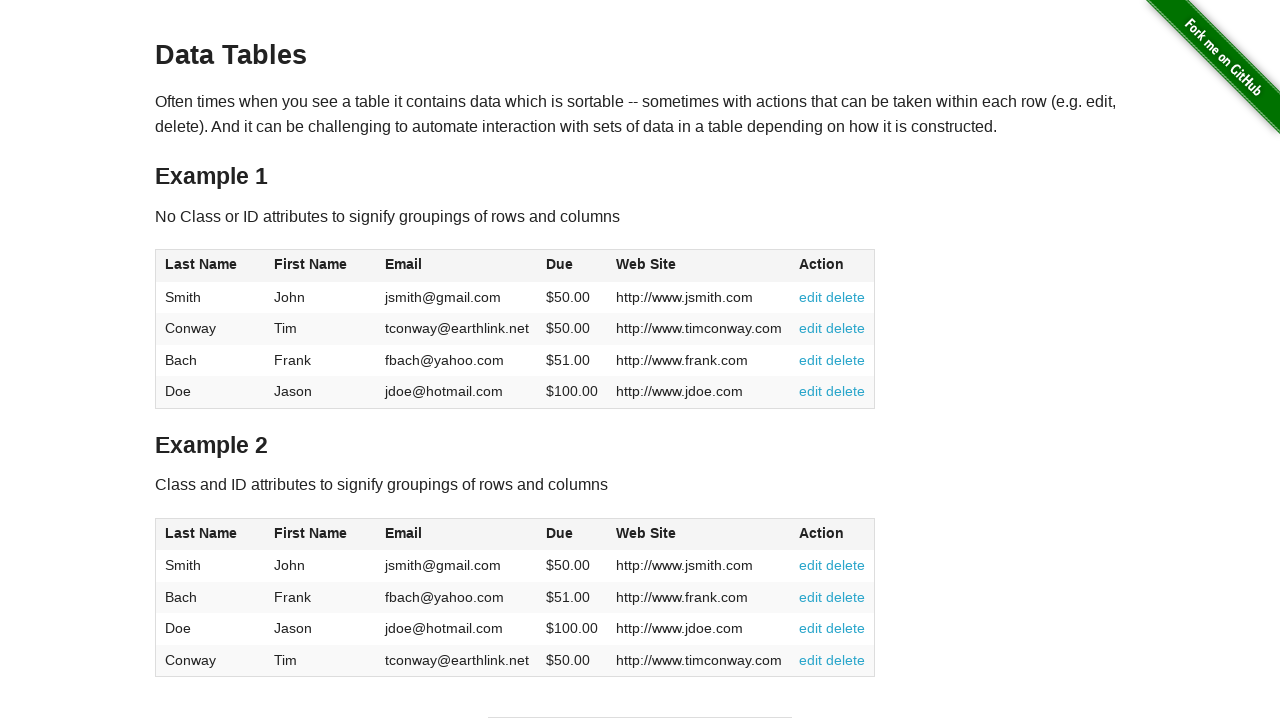